Tests context menu functionality by performing a right-click action on a context menu element to trigger its display

Starting URL: https://swisnl.github.io/jQuery-contextMenu/demo.html

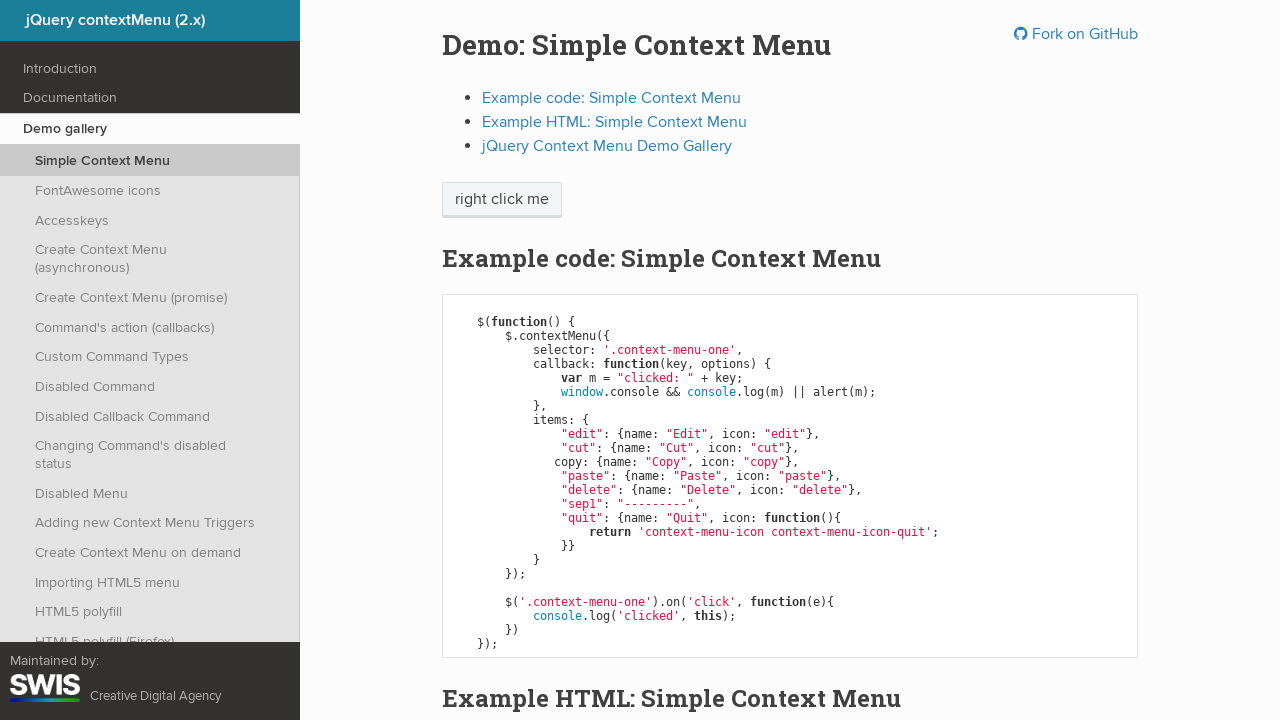

Right-clicked on context menu element to trigger context menu display at (502, 200) on span.context-menu-one
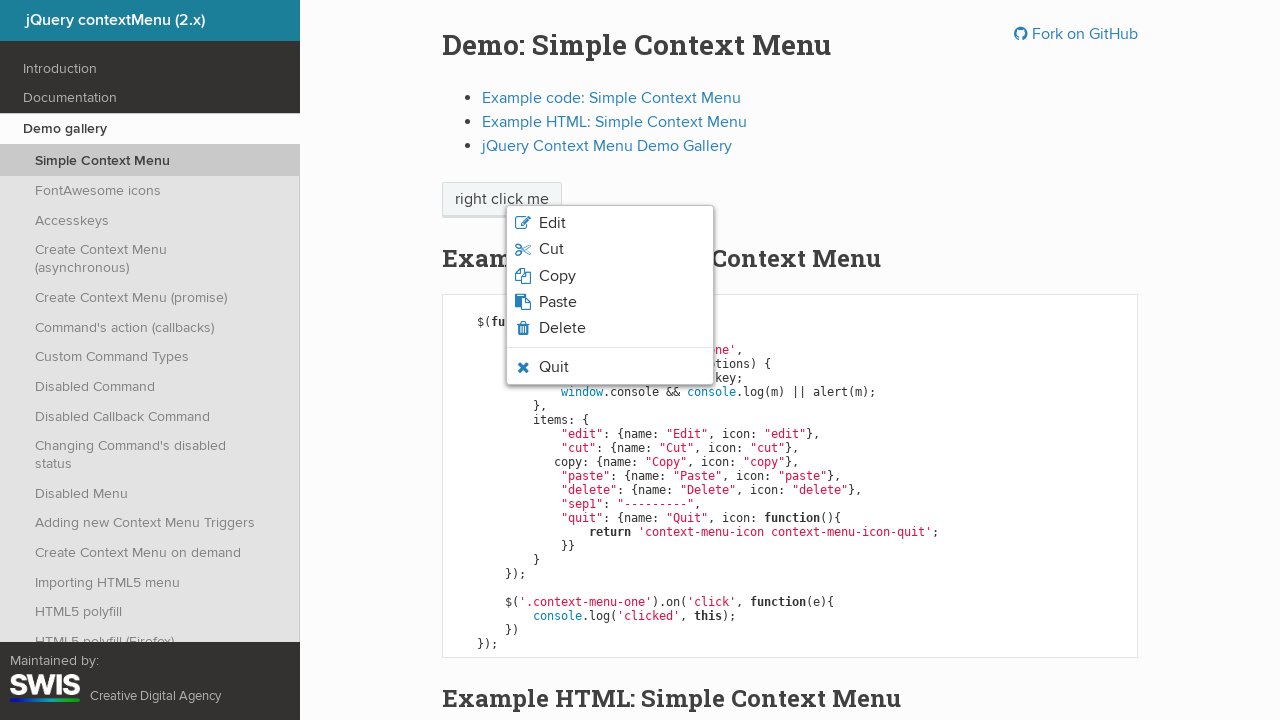

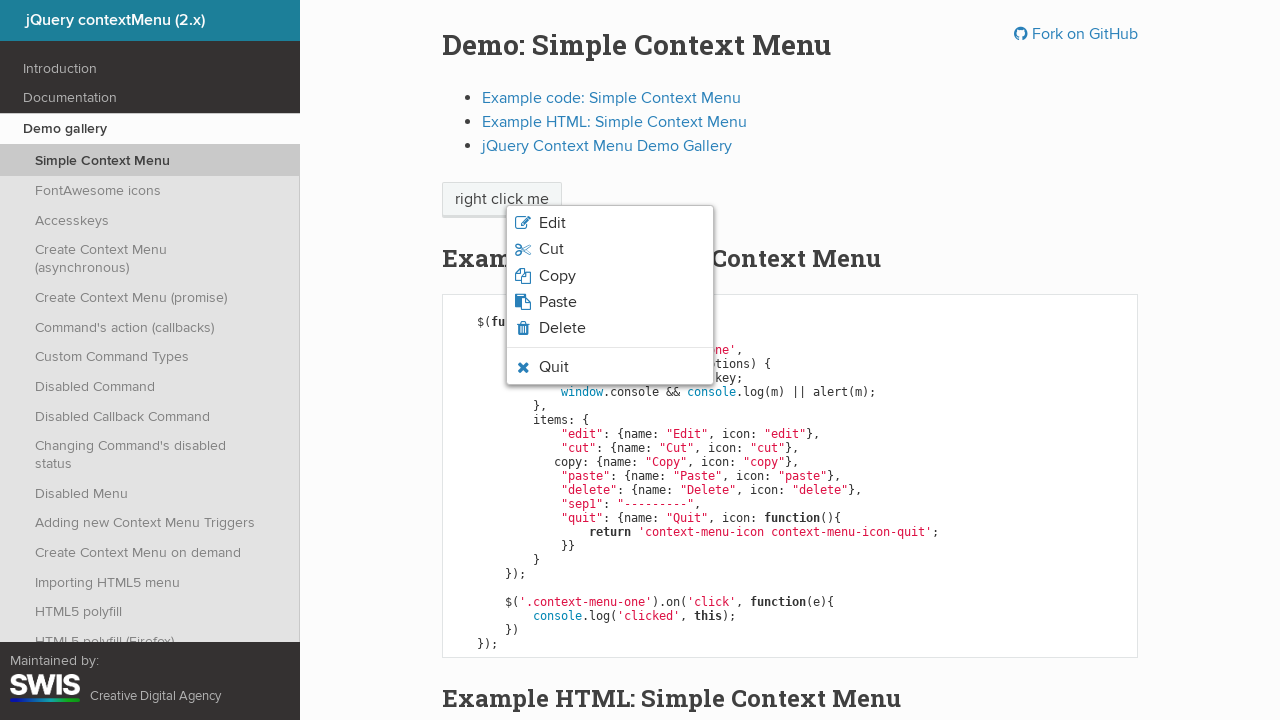